Tests the search functionality on BTK Akademi website by entering "Python" as a search query and verifying that search results are displayed

Starting URL: https://www.btkakademi.gov.tr

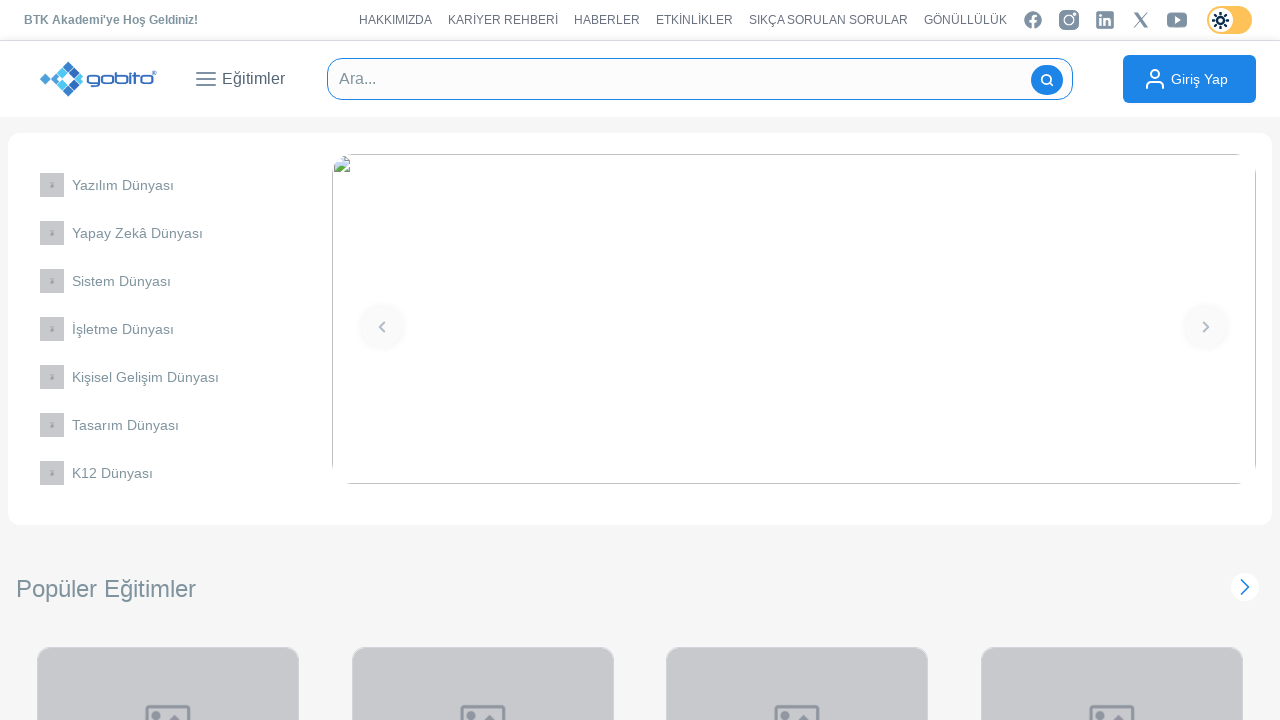

Filled search field with 'Python' on input[name='q']
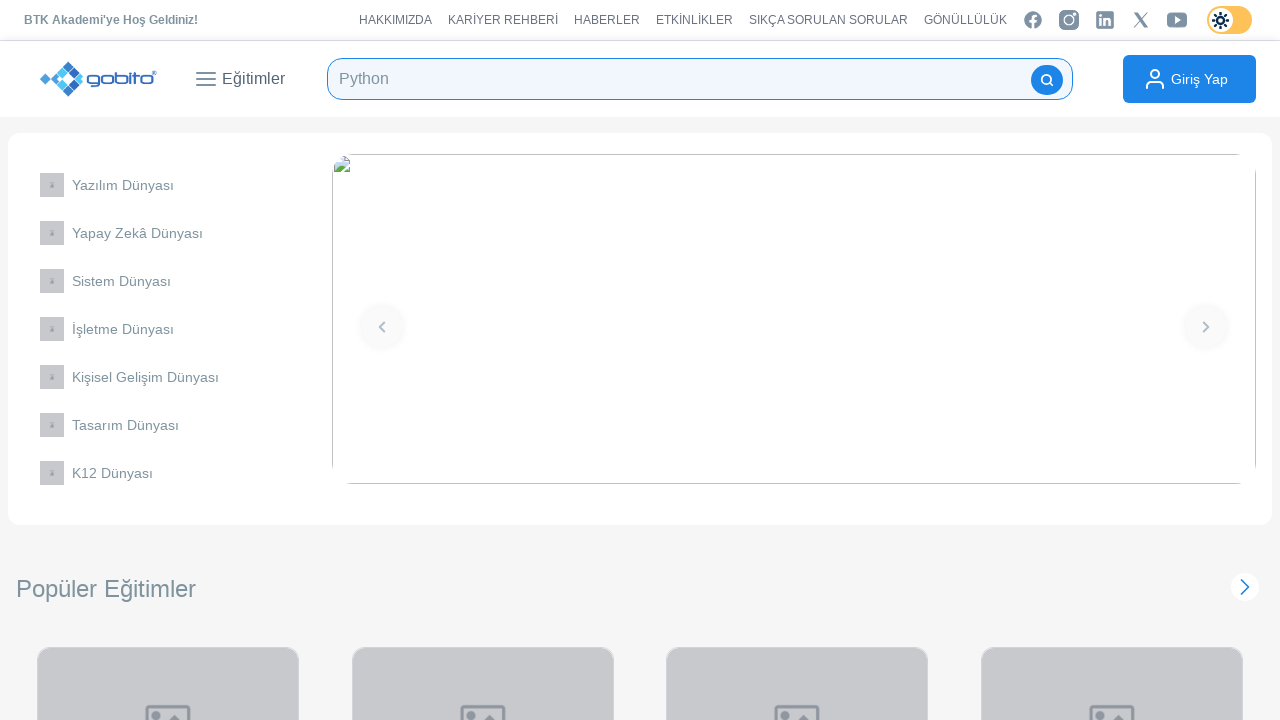

Pressed Enter to submit search query on input[name='q']
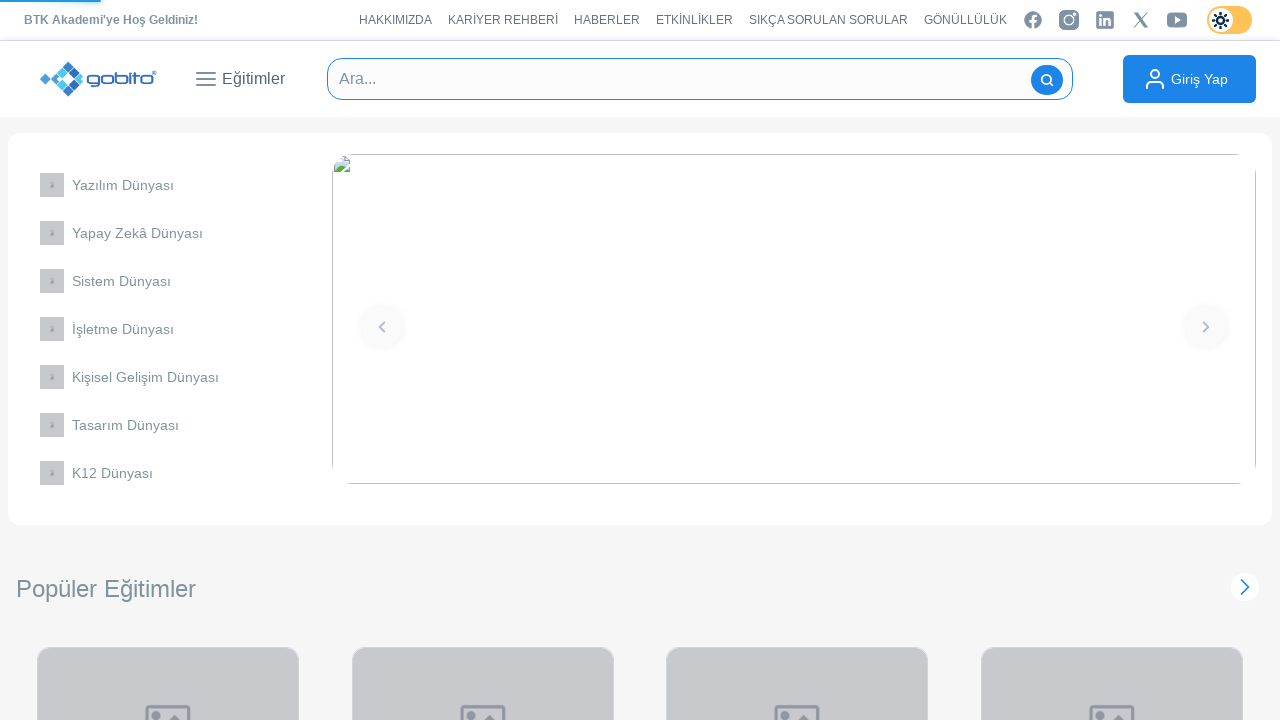

Search results loaded and verified
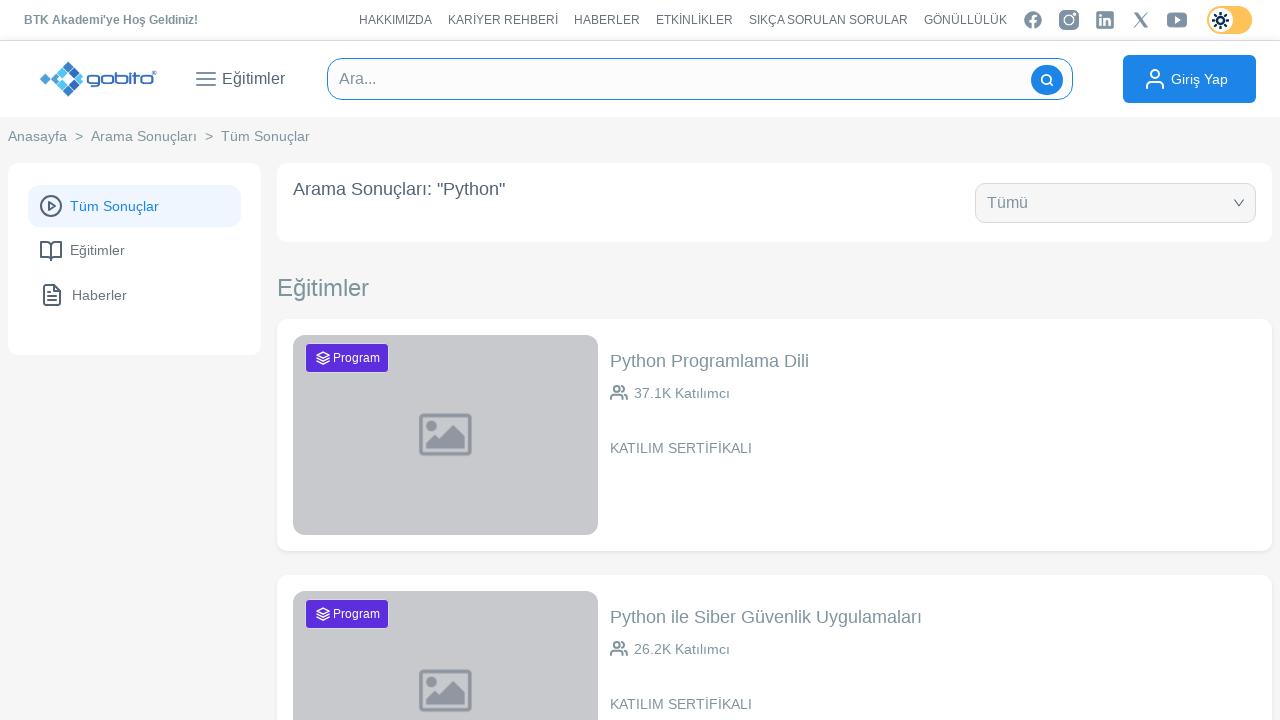

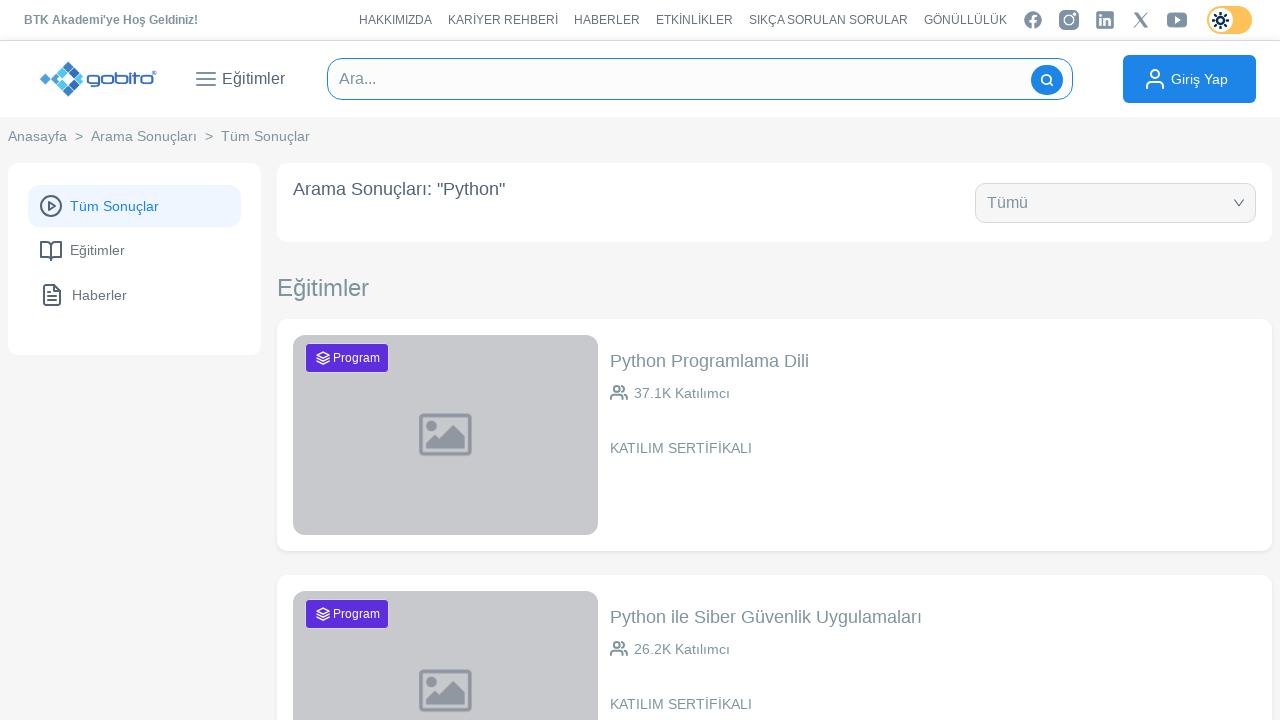